Tests the Forgot Password link functionality by clicking on the link from the login page and verifying that the forgot password page heading is displayed.

Starting URL: https://opensource-demo.orangehrmlive.com/web/index.php/auth/login

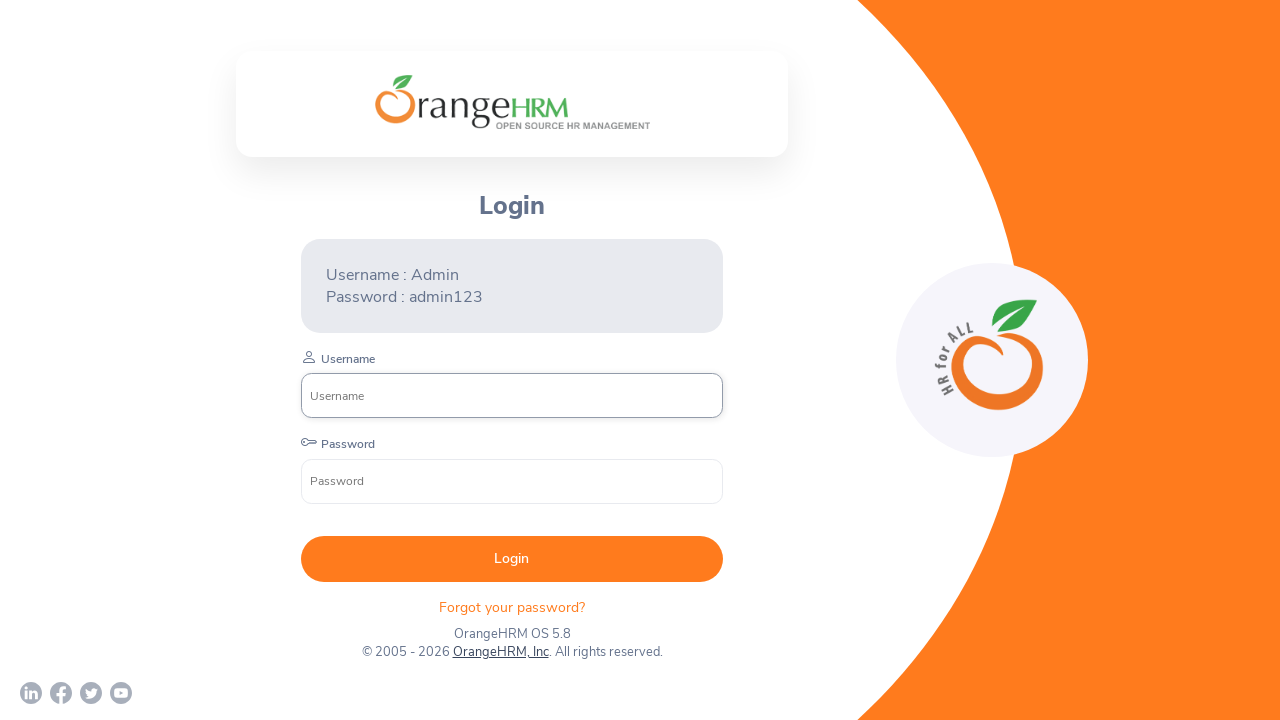

Login page loaded and network idle state reached
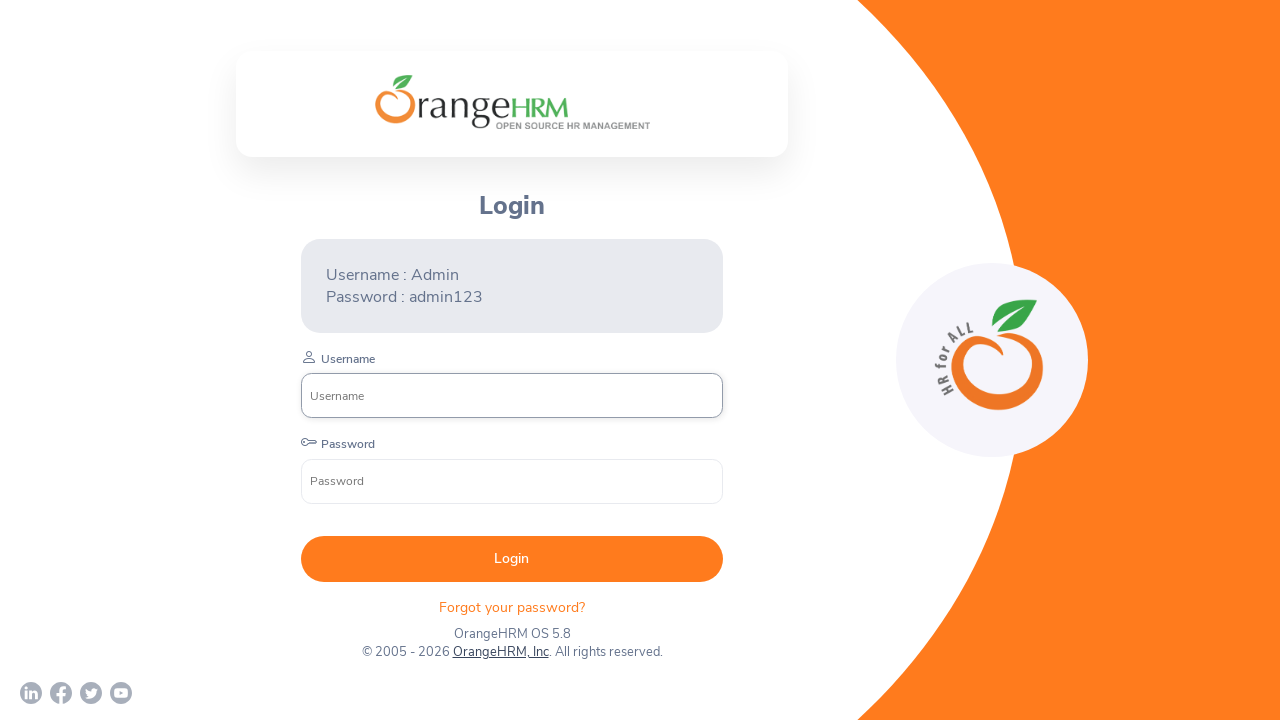

Clicked on Forgot Password link at (512, 607) on p.oxd-text.oxd-text--p.orangehrm-login-forgot-header
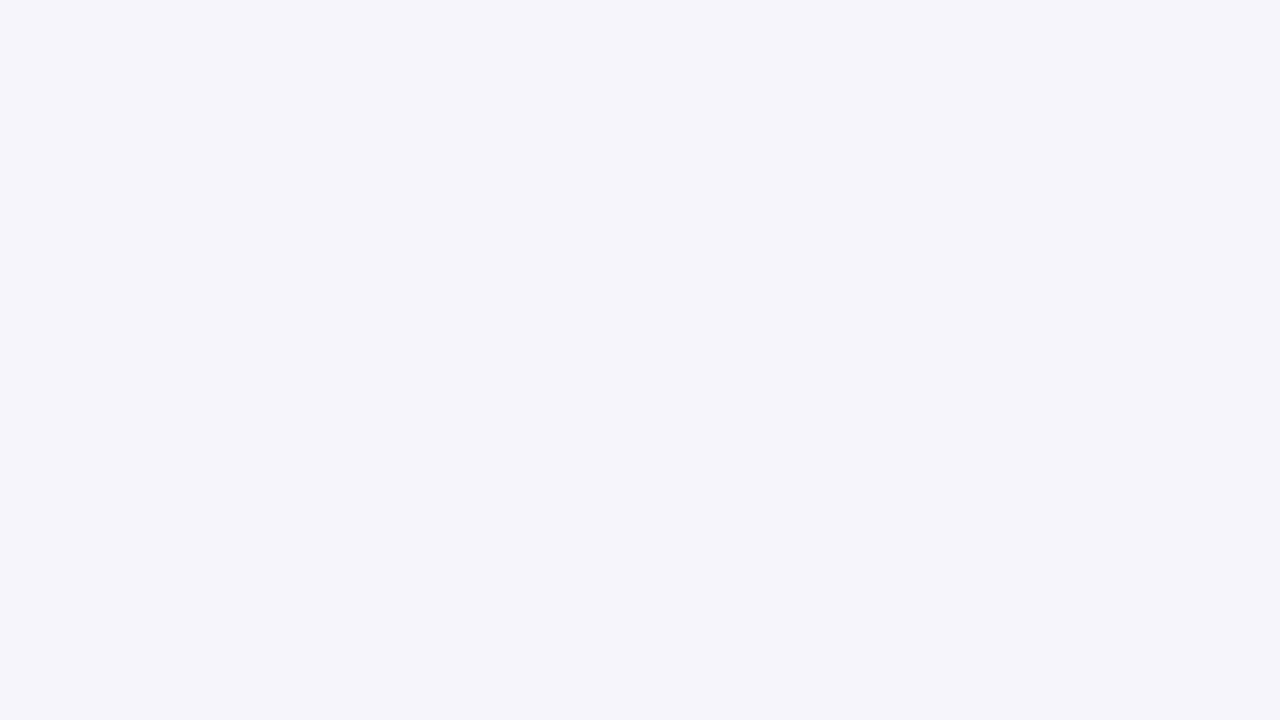

Forgot Password page heading is now visible
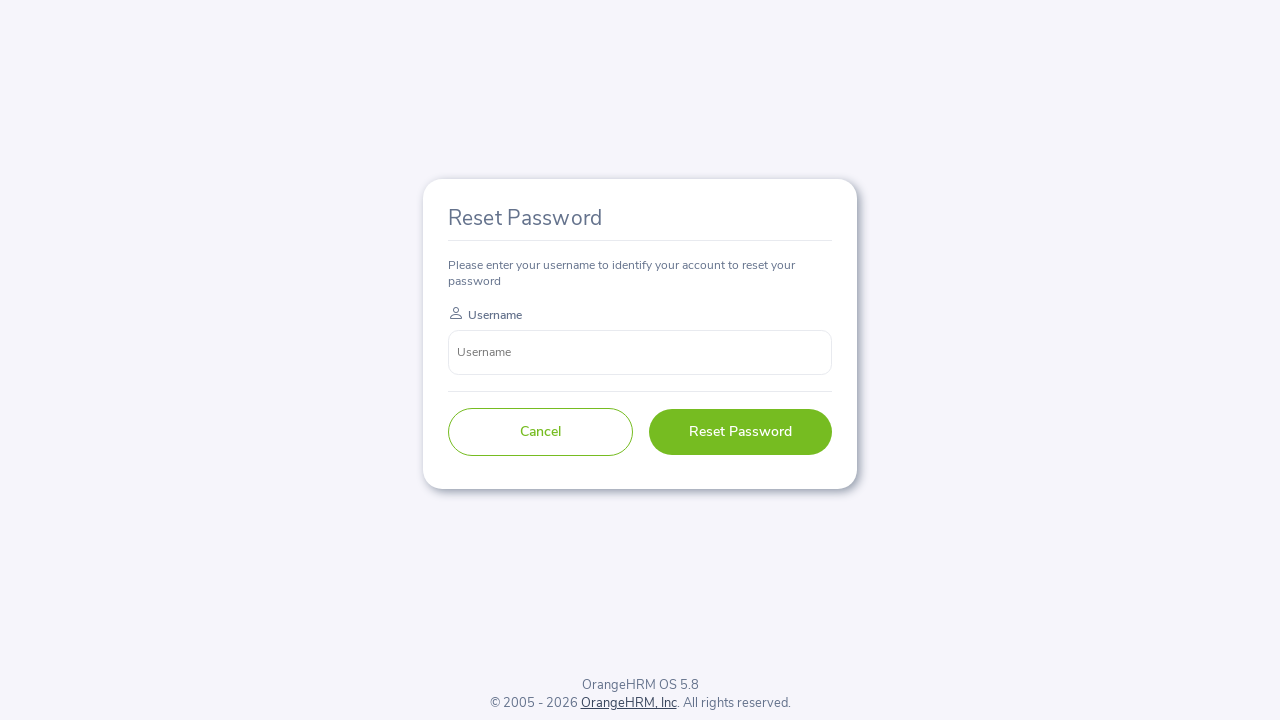

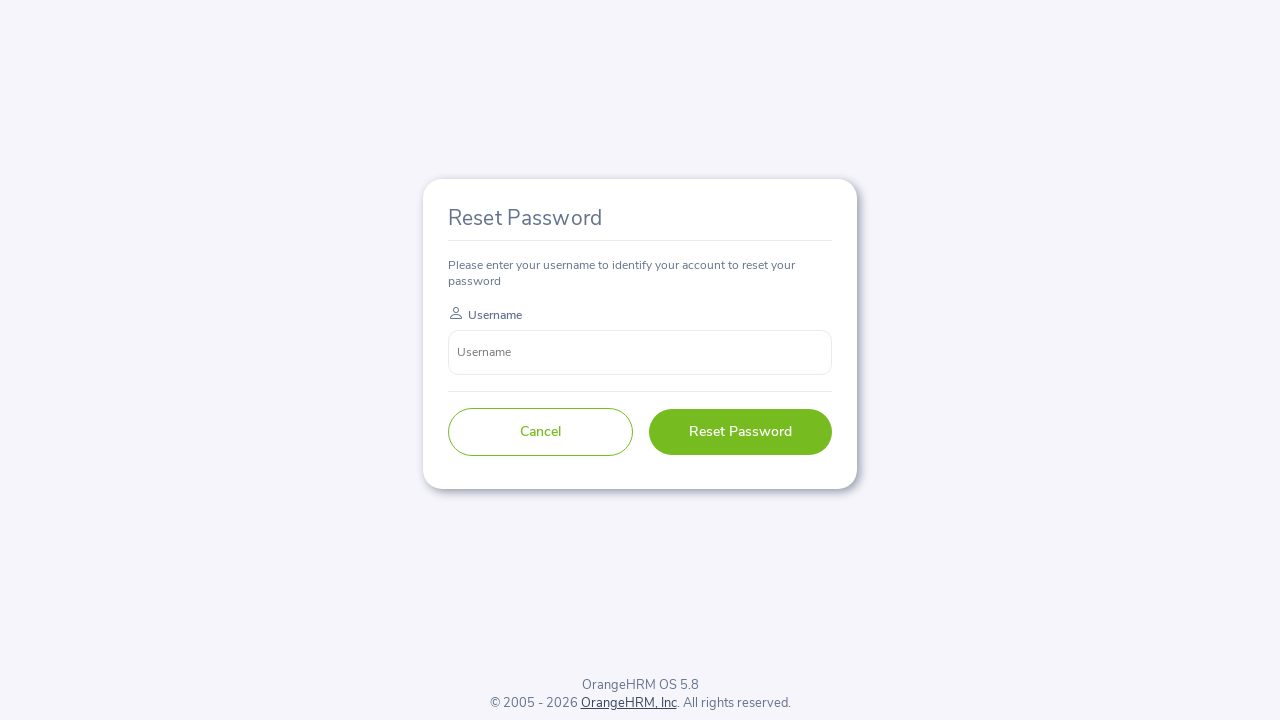